Tests footer link functionality by navigating to the homepage and clicking the Privacy Policy link in the footer section

Starting URL: https://bstackdemo.com/

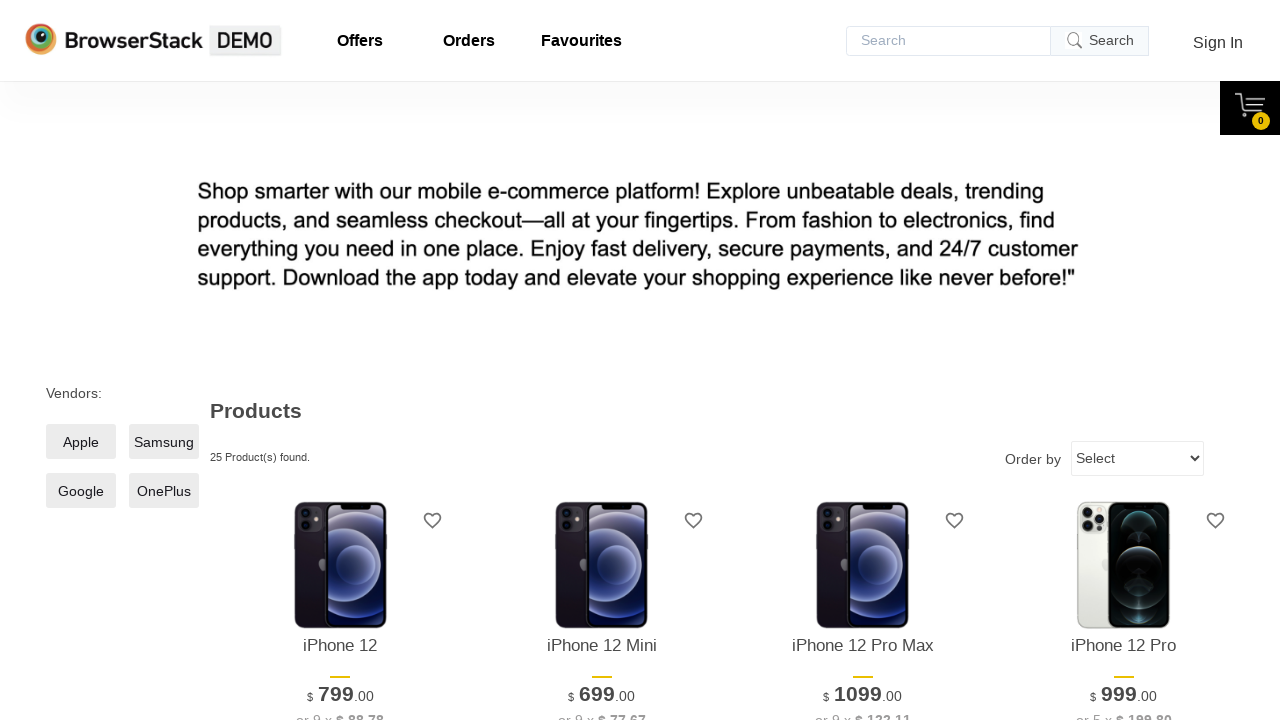

Navigated to homepage at https://bstackdemo.com/
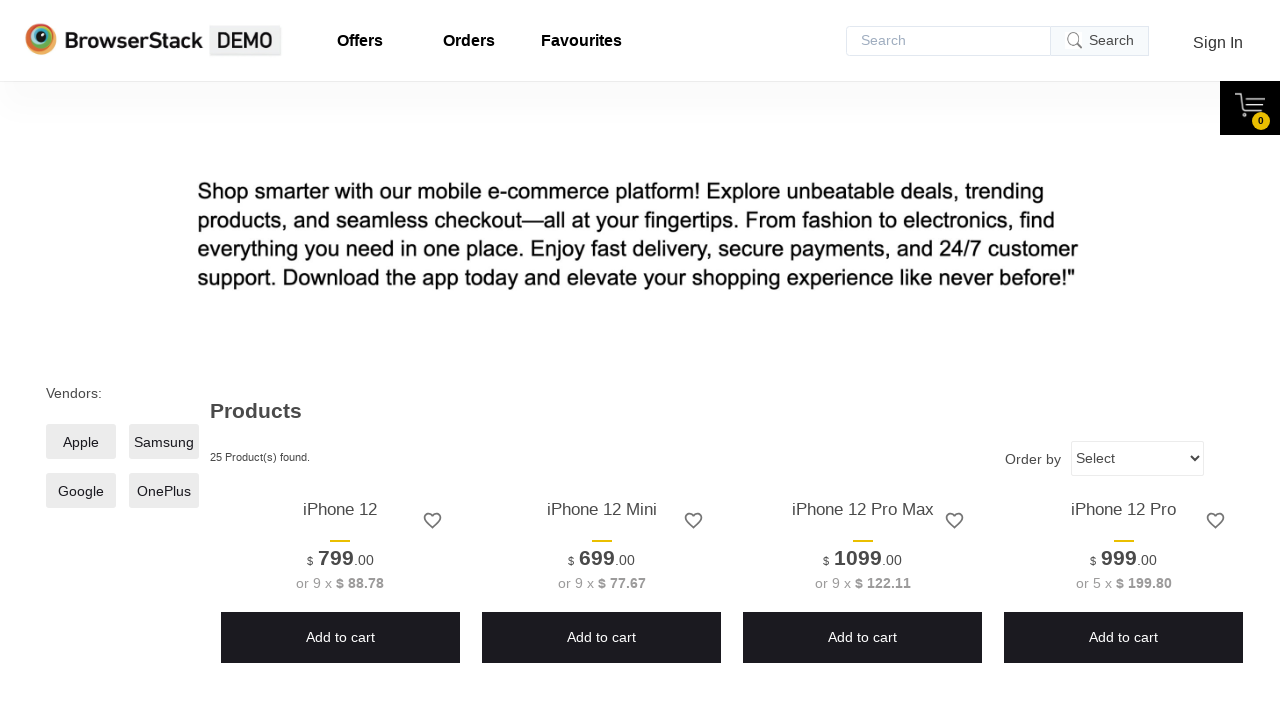

Clicked Privacy Policy link in footer at (80, 712) on a:has-text('Privacy Policy')
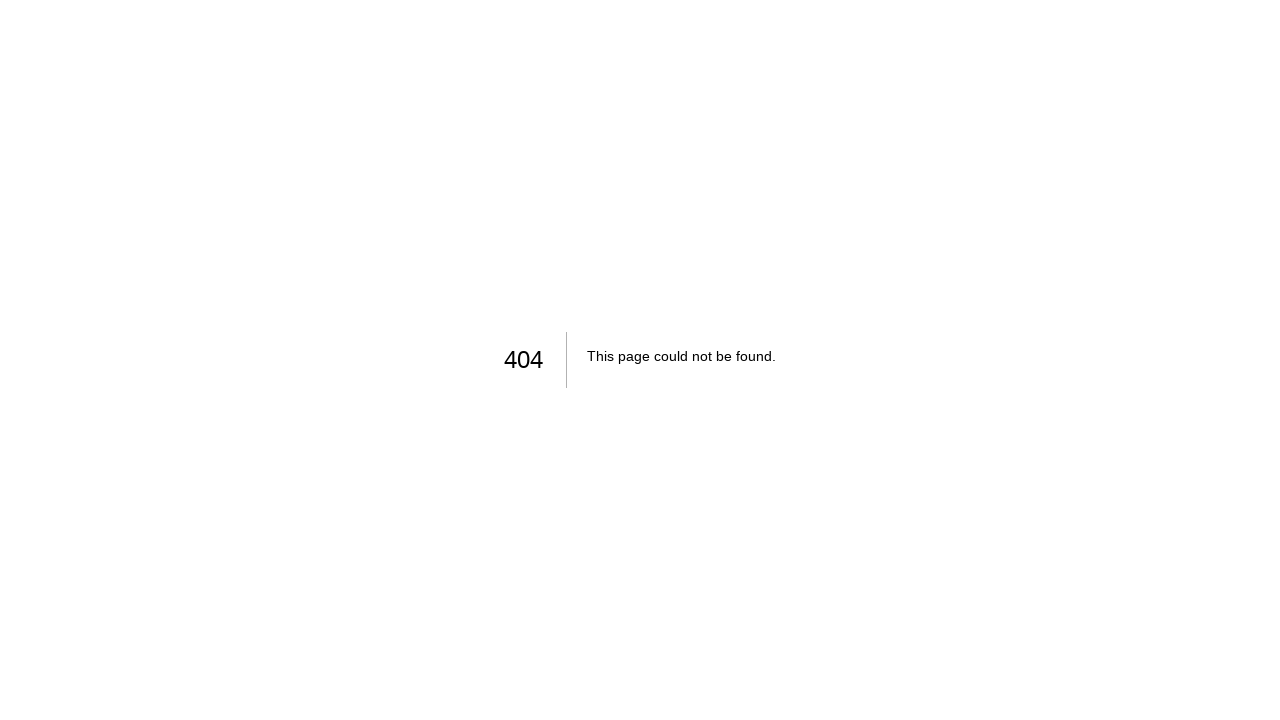

Privacy Policy page loaded successfully
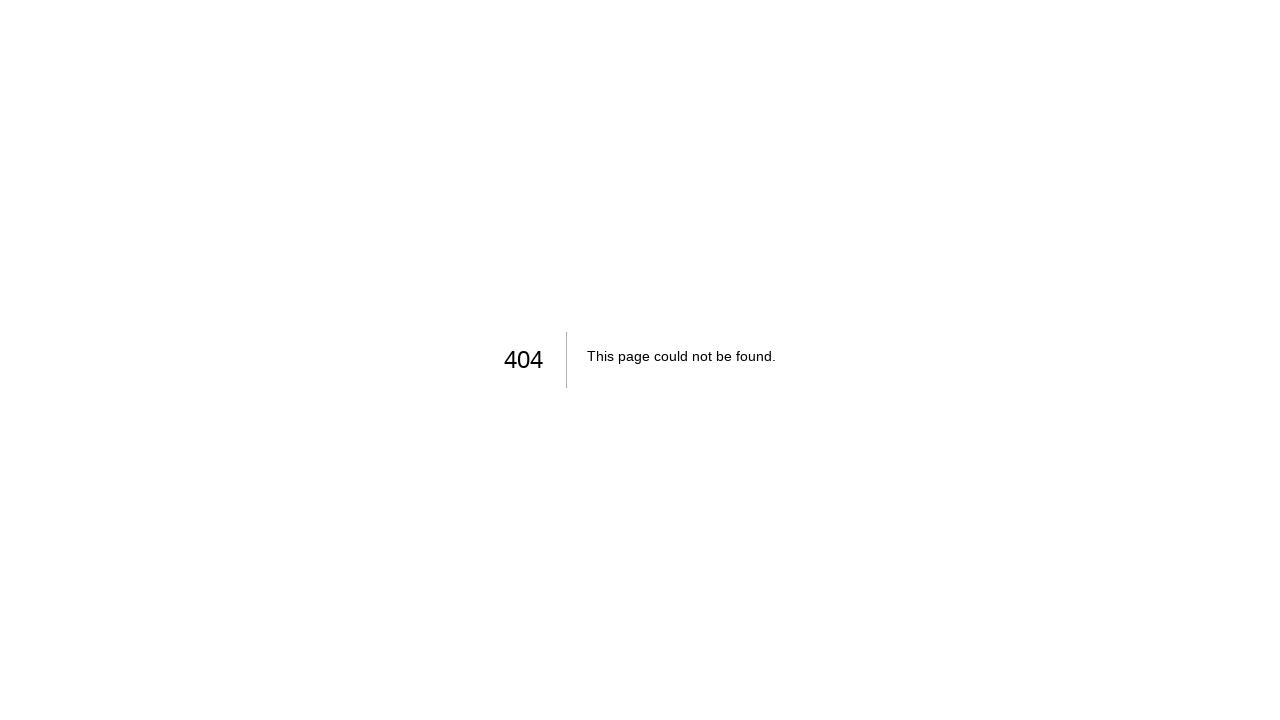

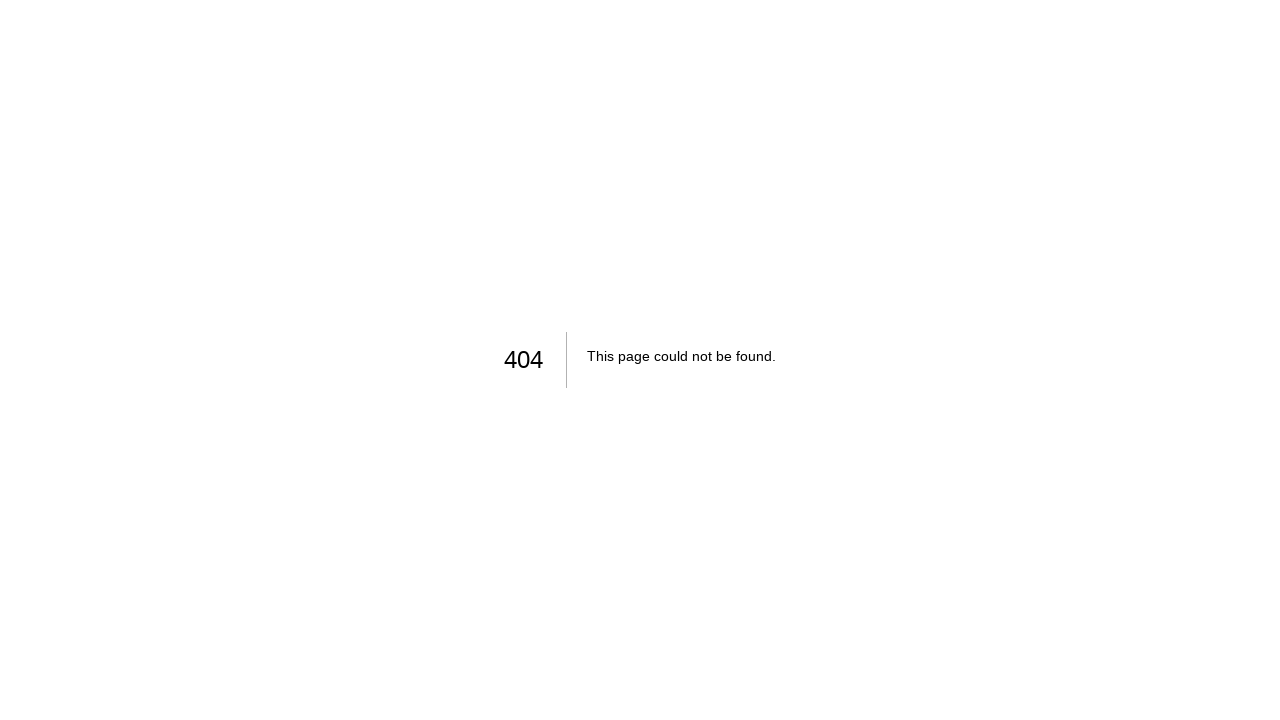